Tests element highlighting functionality by finding an element on a large page and temporarily applying a visual highlight style (red dashed border) to it using JavaScript execution.

Starting URL: http://the-internet.herokuapp.com/large

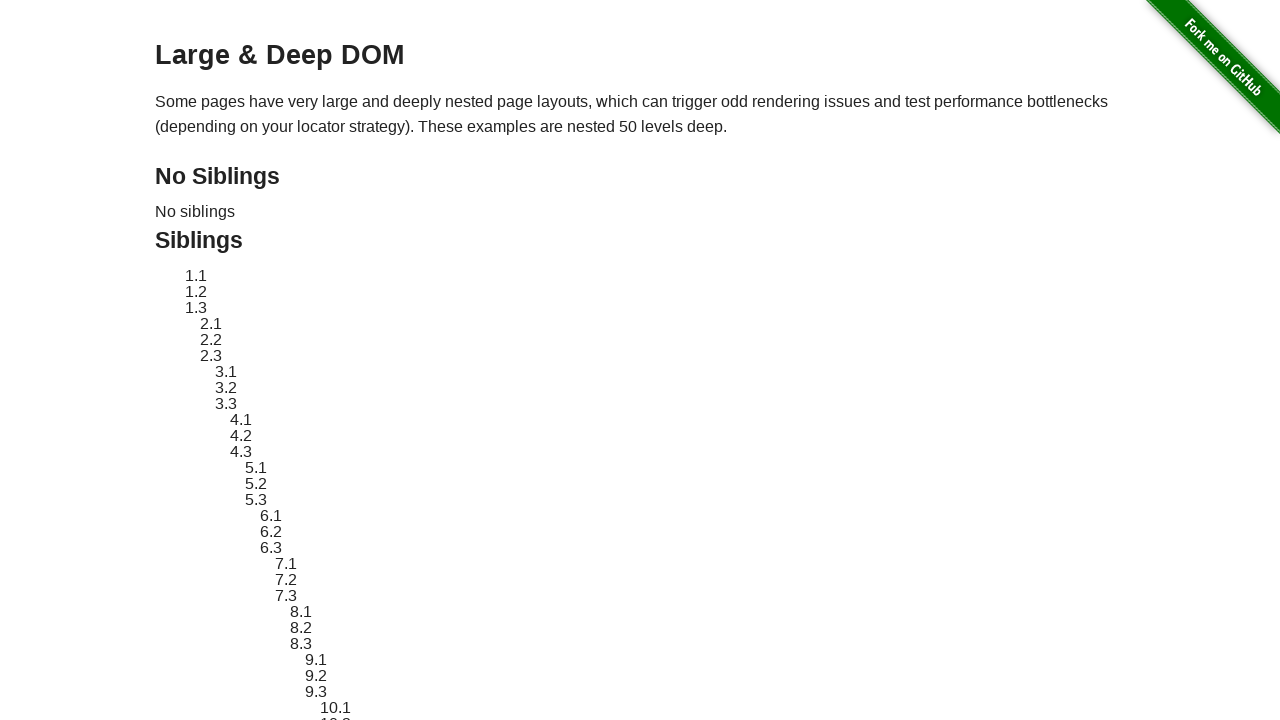

Located target element #sibling-2.3
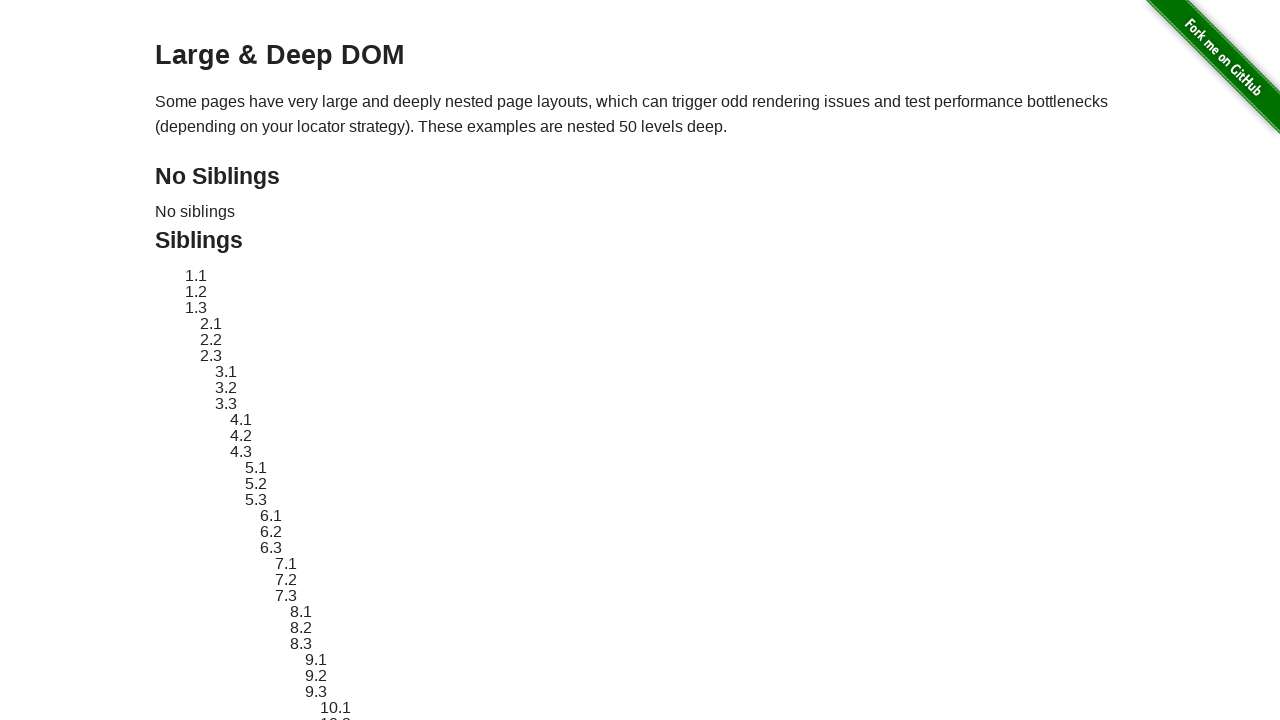

Retrieved original style attribute of target element
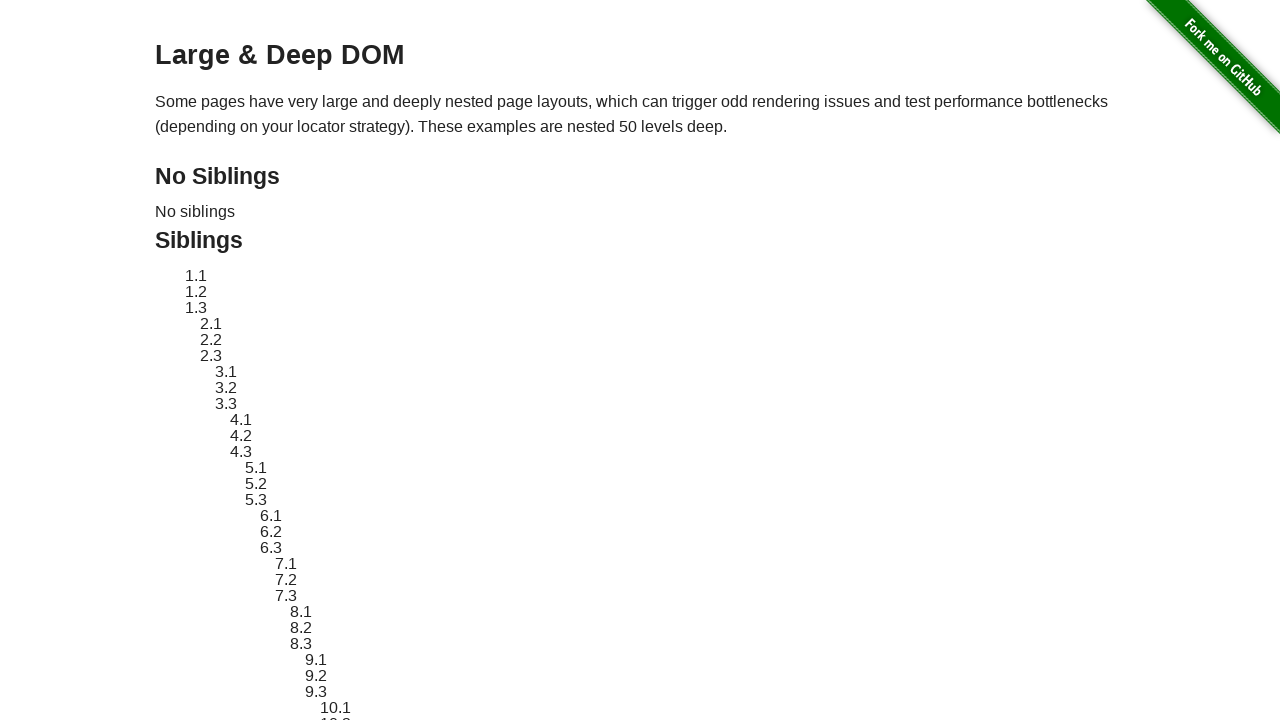

Applied red dashed border highlight style to target element
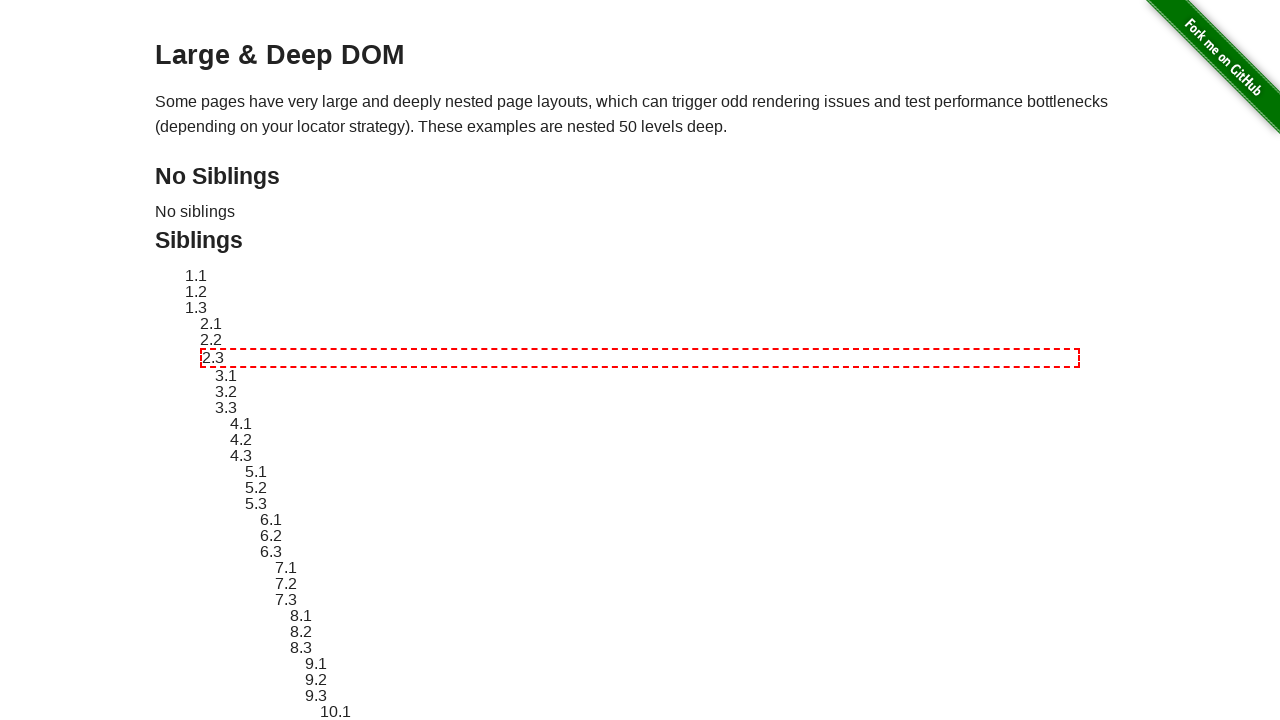

Waited 2 seconds to display highlight effect
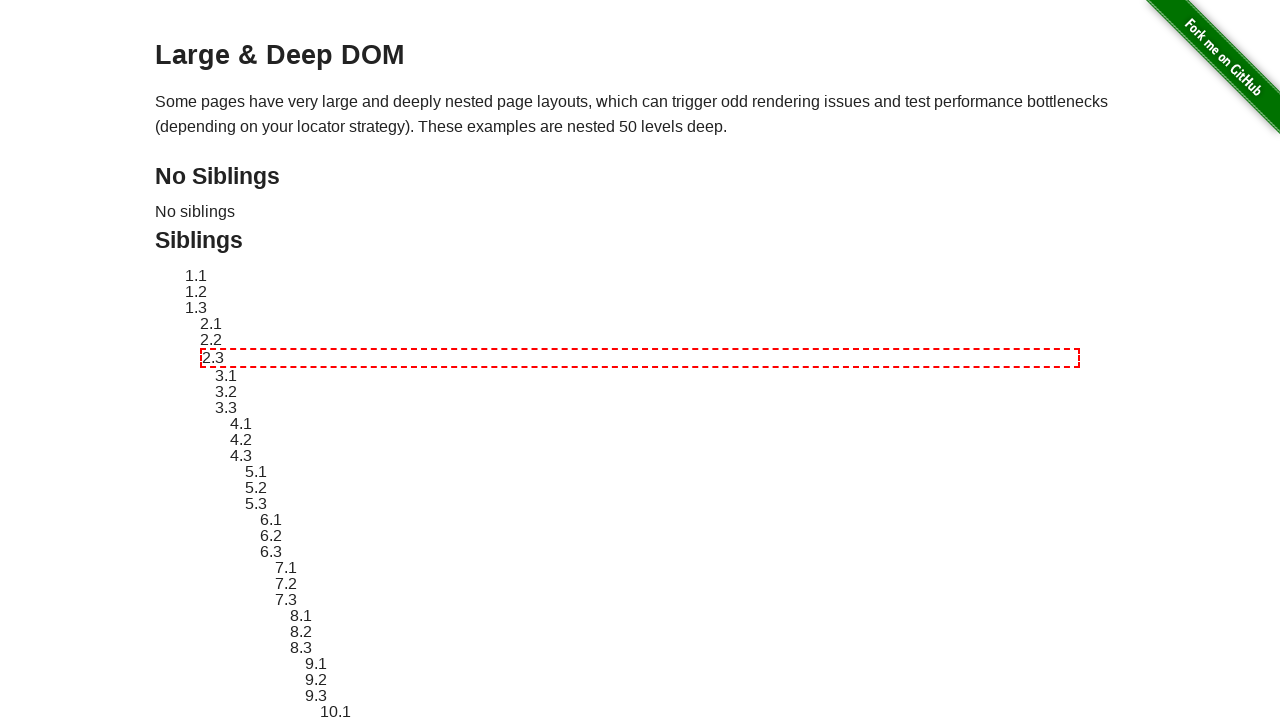

Reverted target element style to original state
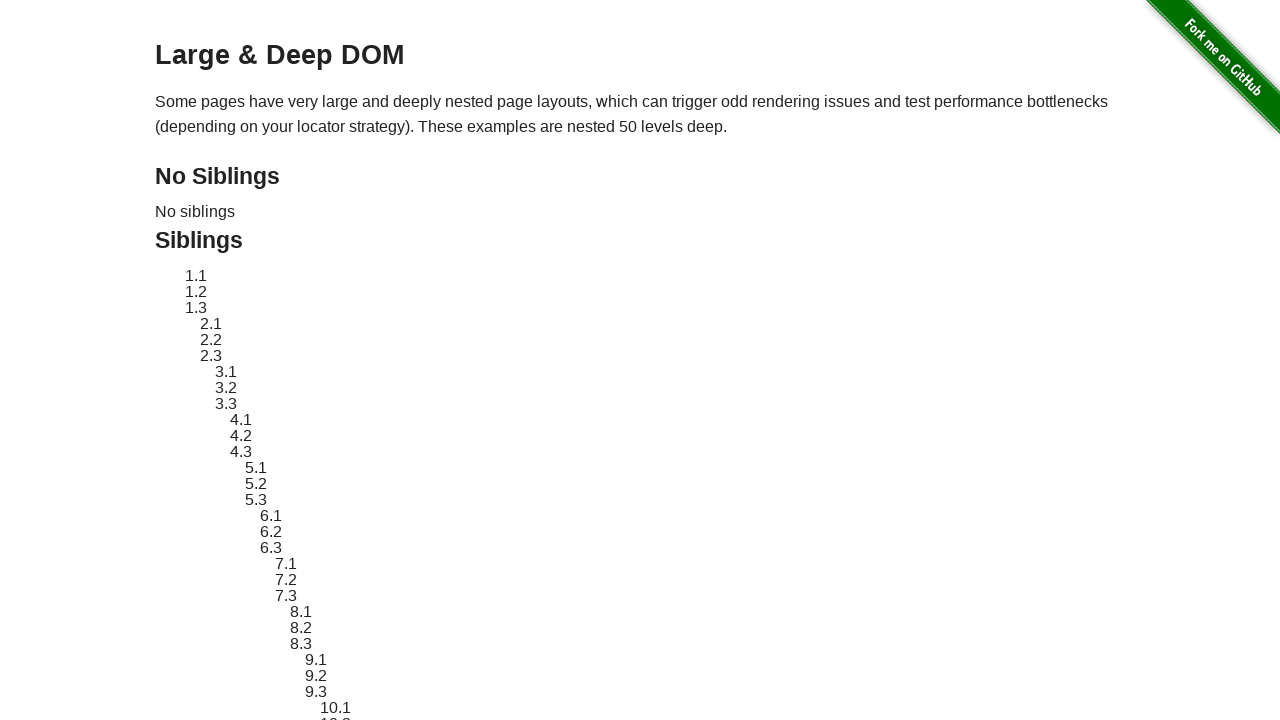

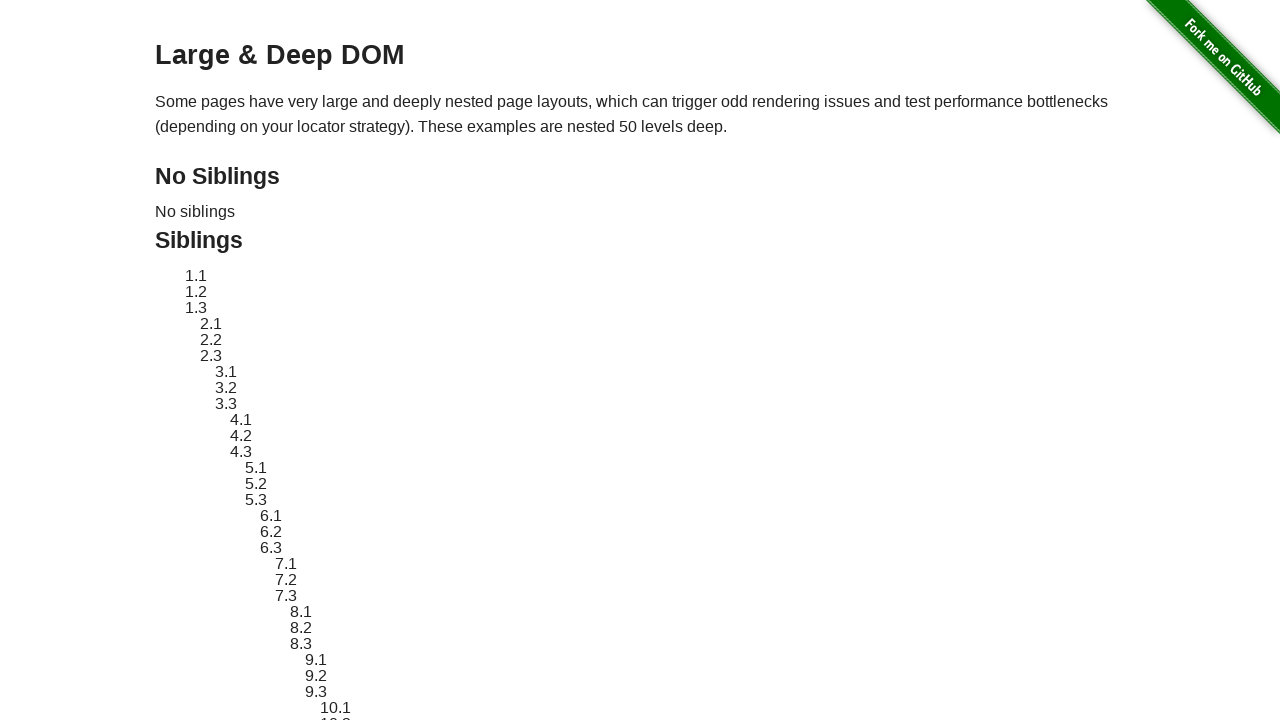